Tests JavaScript alert functionality by clicking the button that triggers a JS Prompt dialog

Starting URL: https://the-internet.herokuapp.com/javascript_alerts

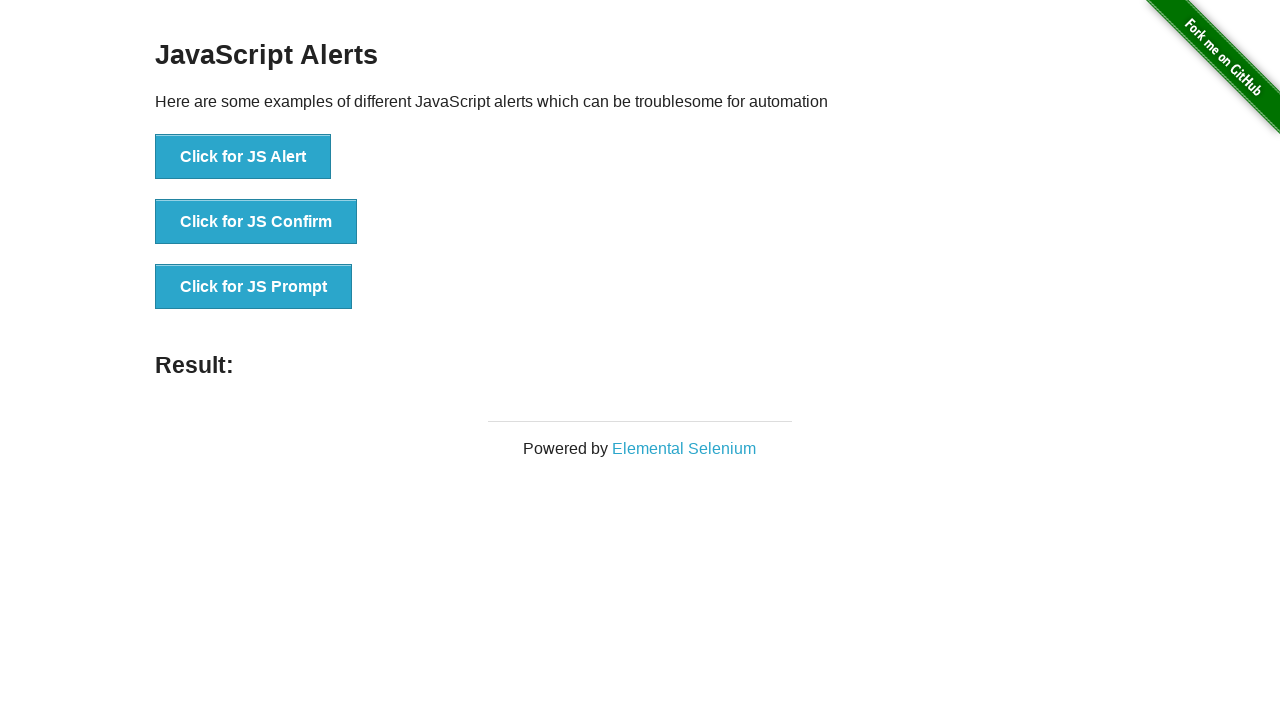

Clicked the button to trigger JS Prompt dialog at (254, 287) on xpath=//button[.='Click for JS Prompt']
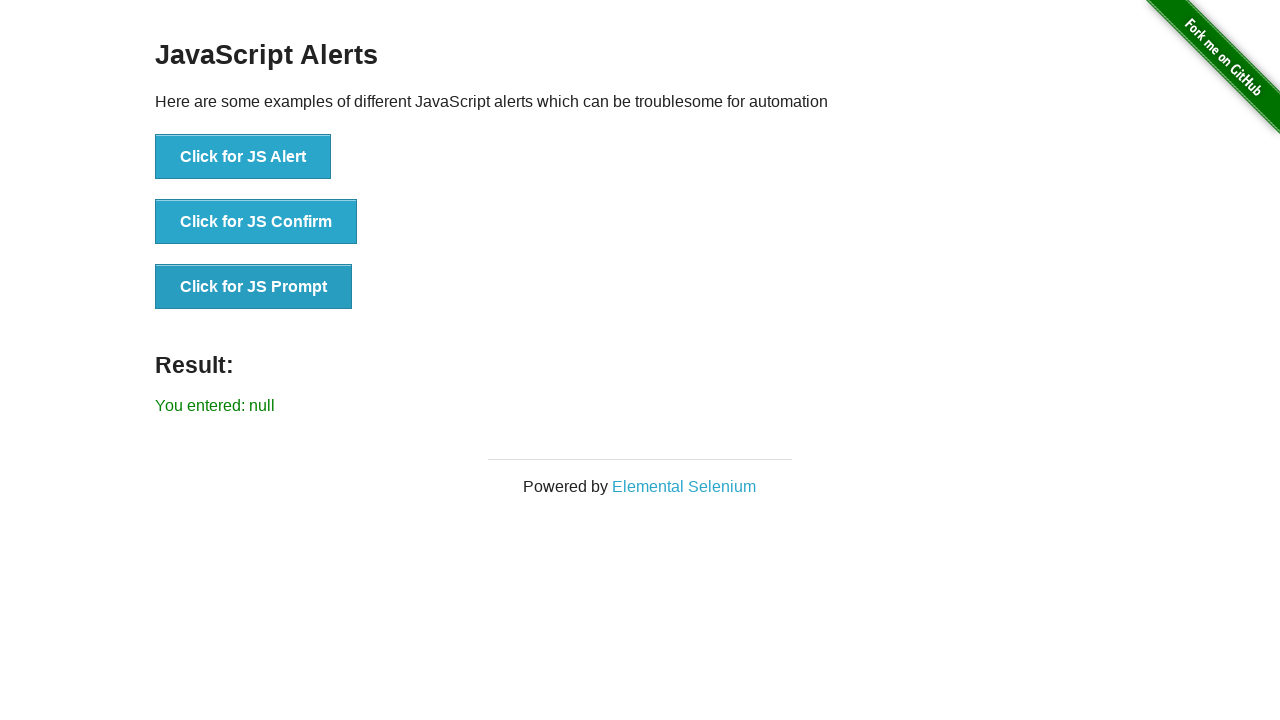

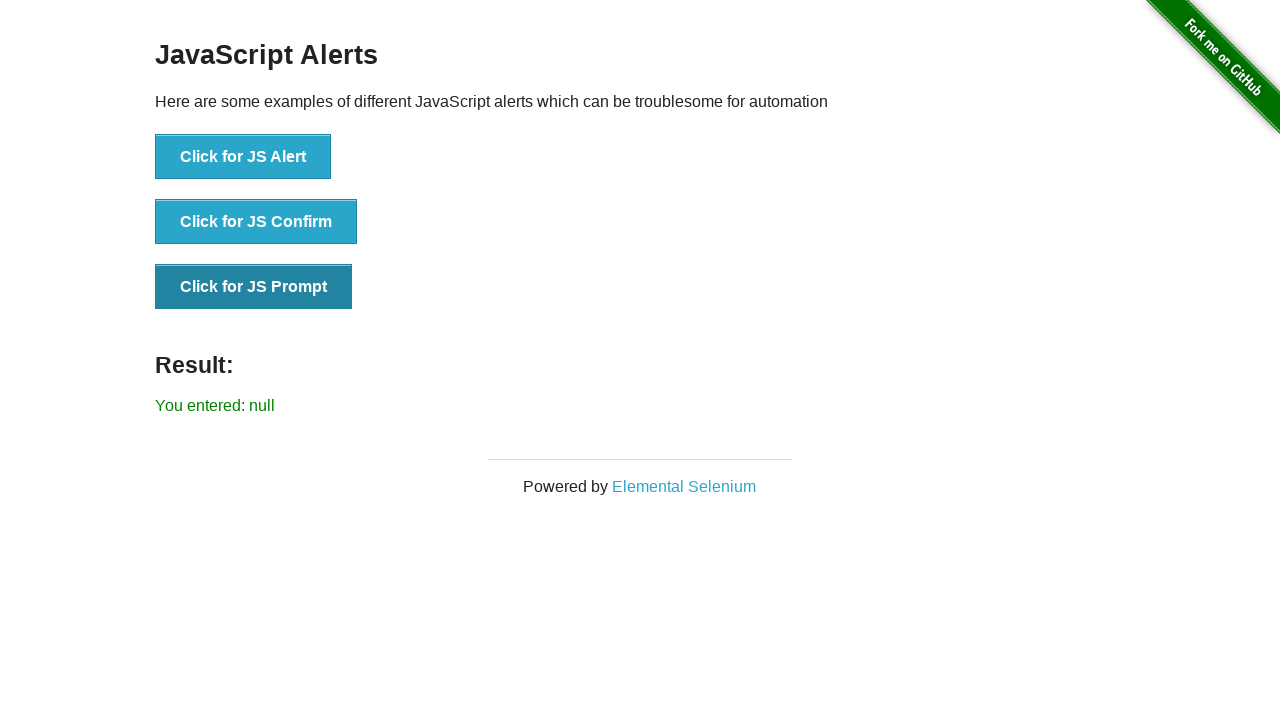